Tests prompt alert by clicking to trigger it and accepting the prompt dialog

Starting URL: https://demo.automationtesting.in/Alerts.html

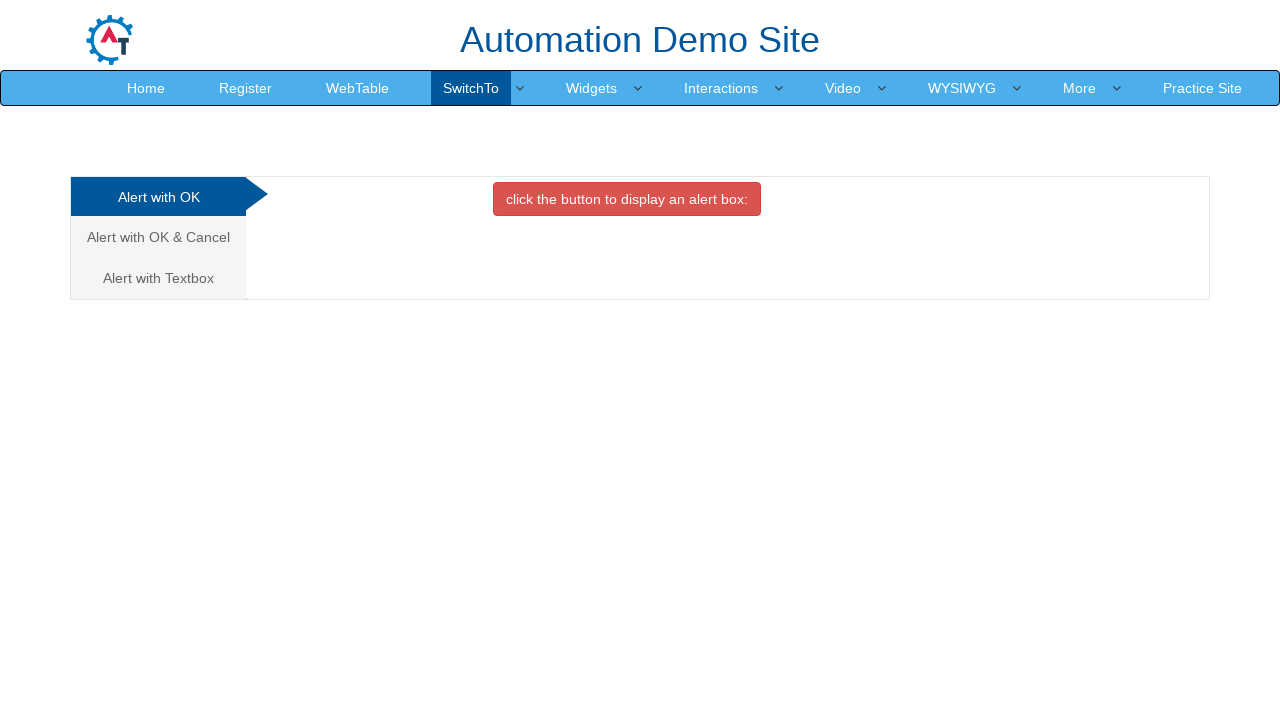

Set up dialog handler to accept prompt alert
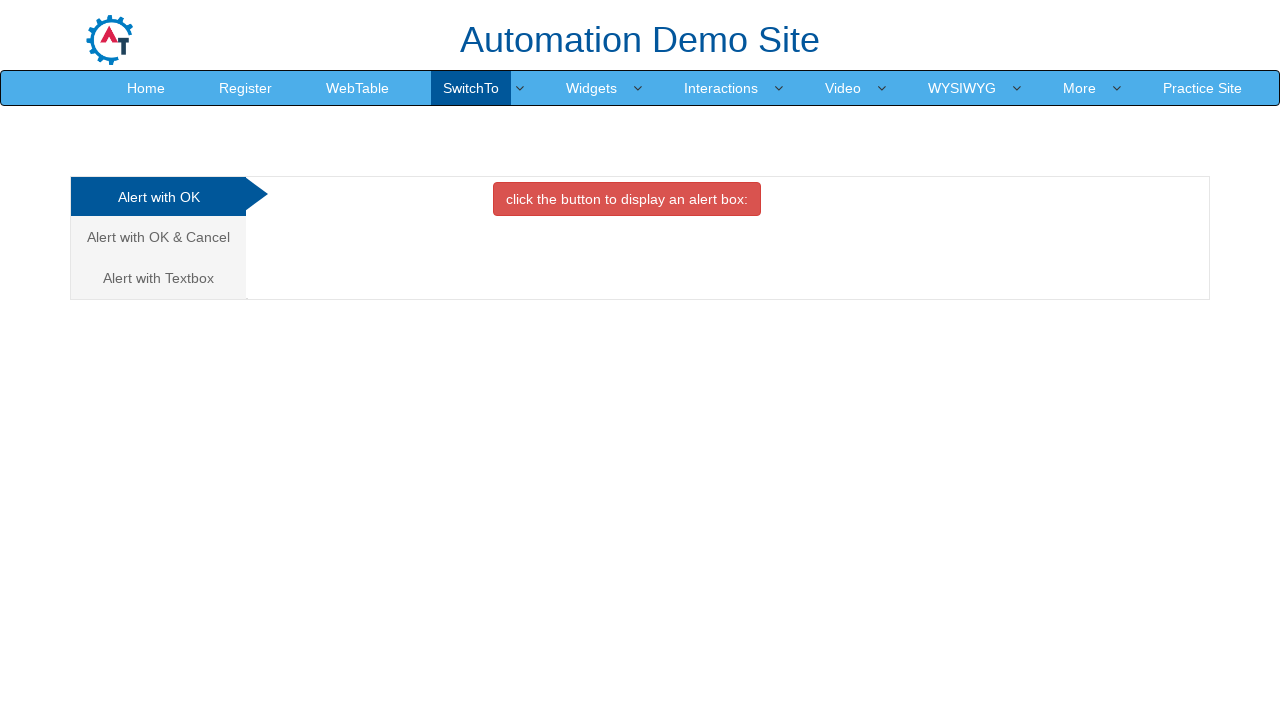

Clicked on the Prompt Alert tab at (158, 278) on xpath=/html/body/div[1]/div/div/div/div[1]/ul/li[3]/a
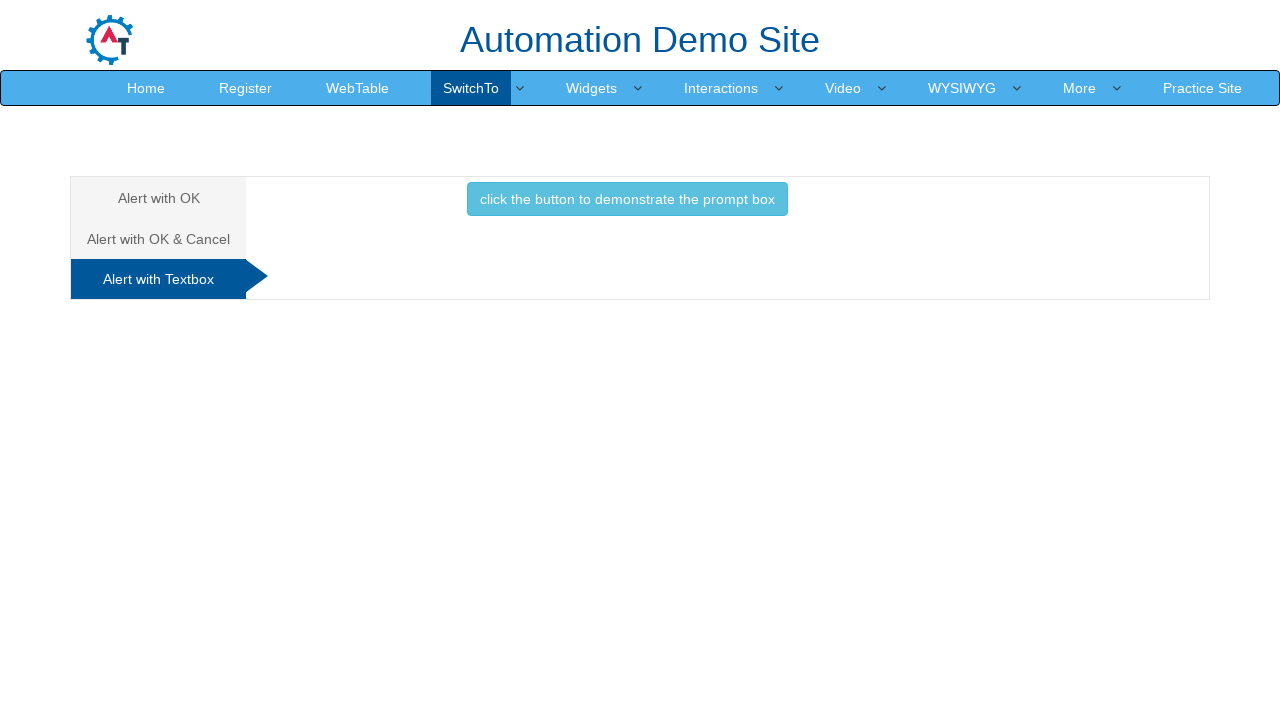

Clicked the button to trigger the prompt alert at (627, 199) on xpath=/html/body/div[1]/div/div/div/div[2]/div[3]/button
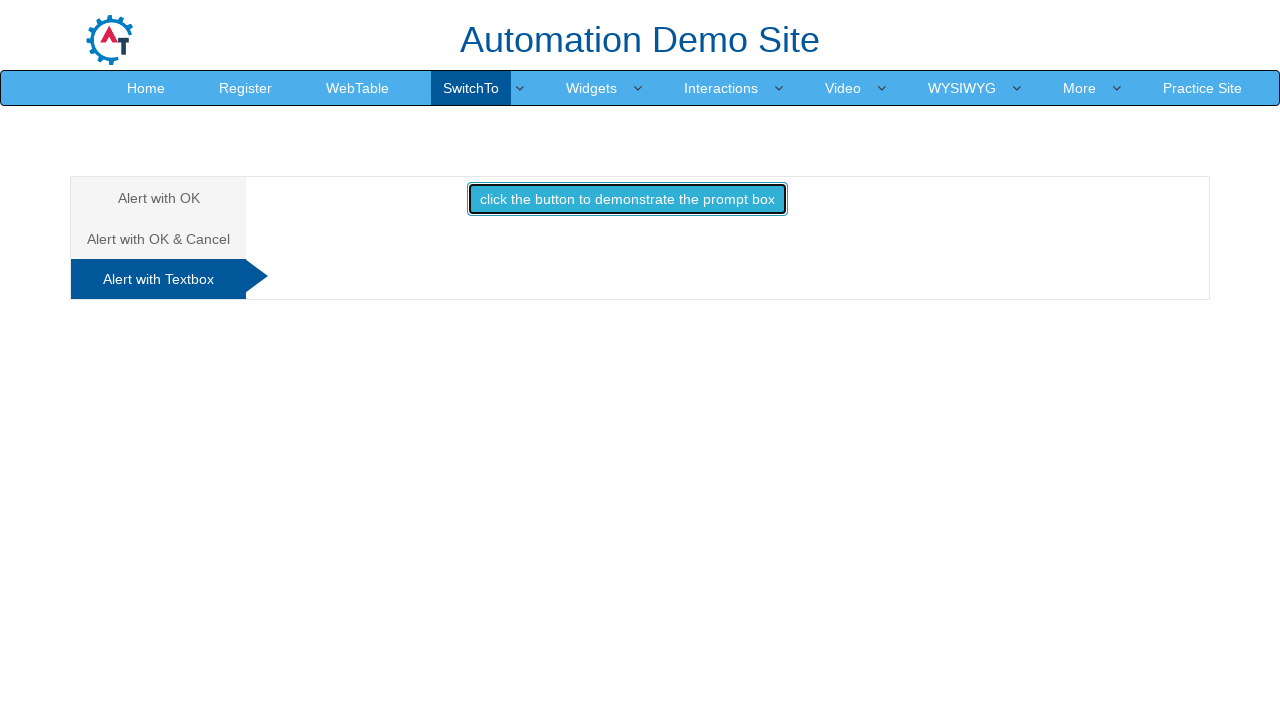

Waited for prompt alert to be processed
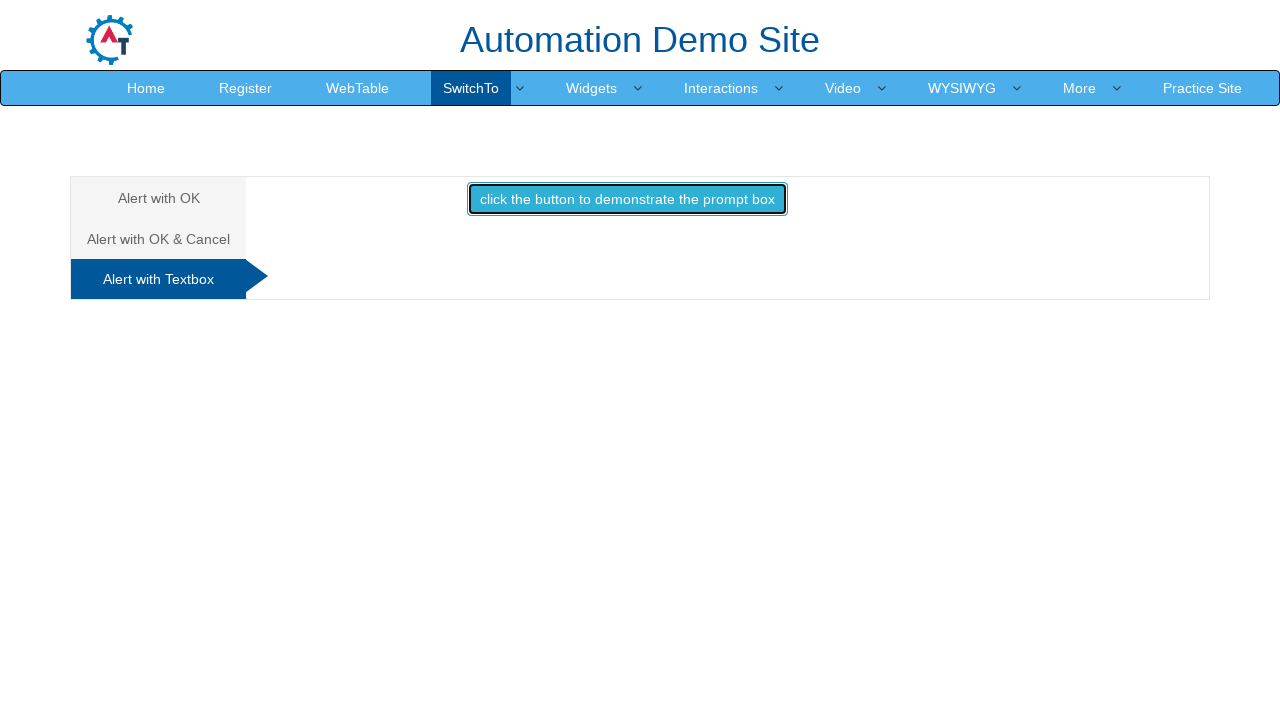

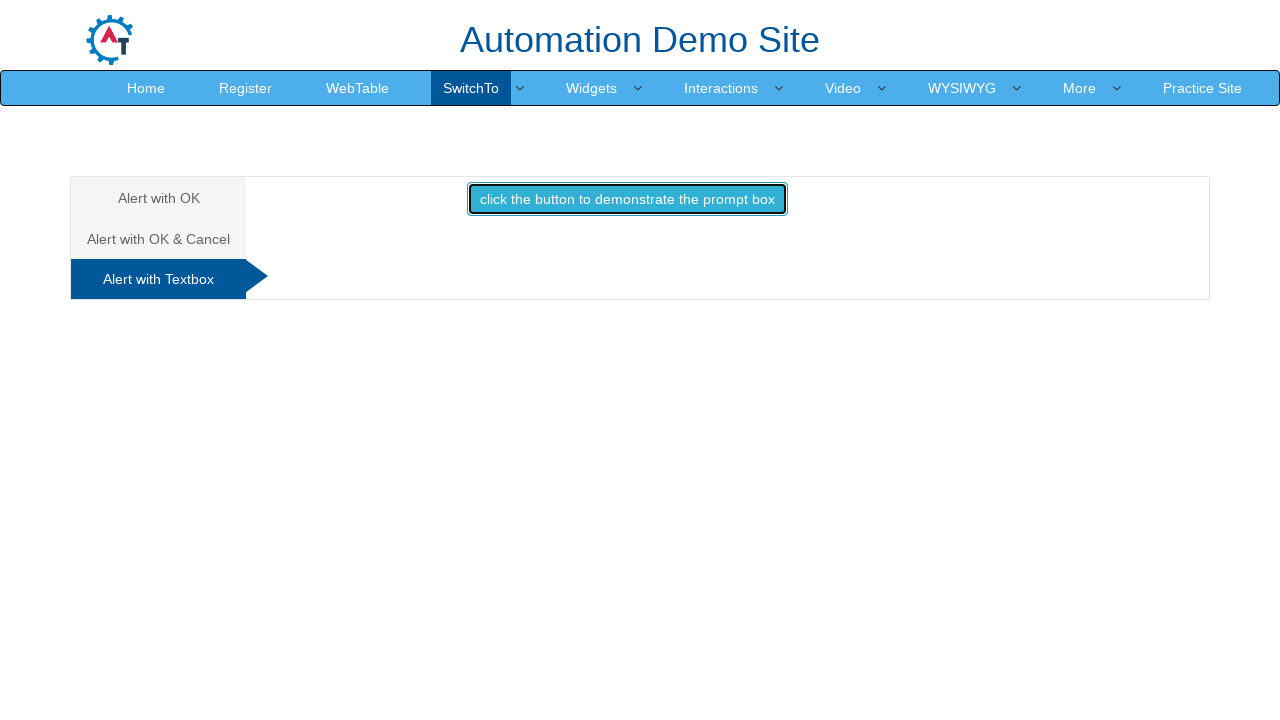